Tests table sorting functionality by clicking on the column header and verifying the sort order

Starting URL: https://rahulshettyacademy.com/seleniumPractise/#/offers

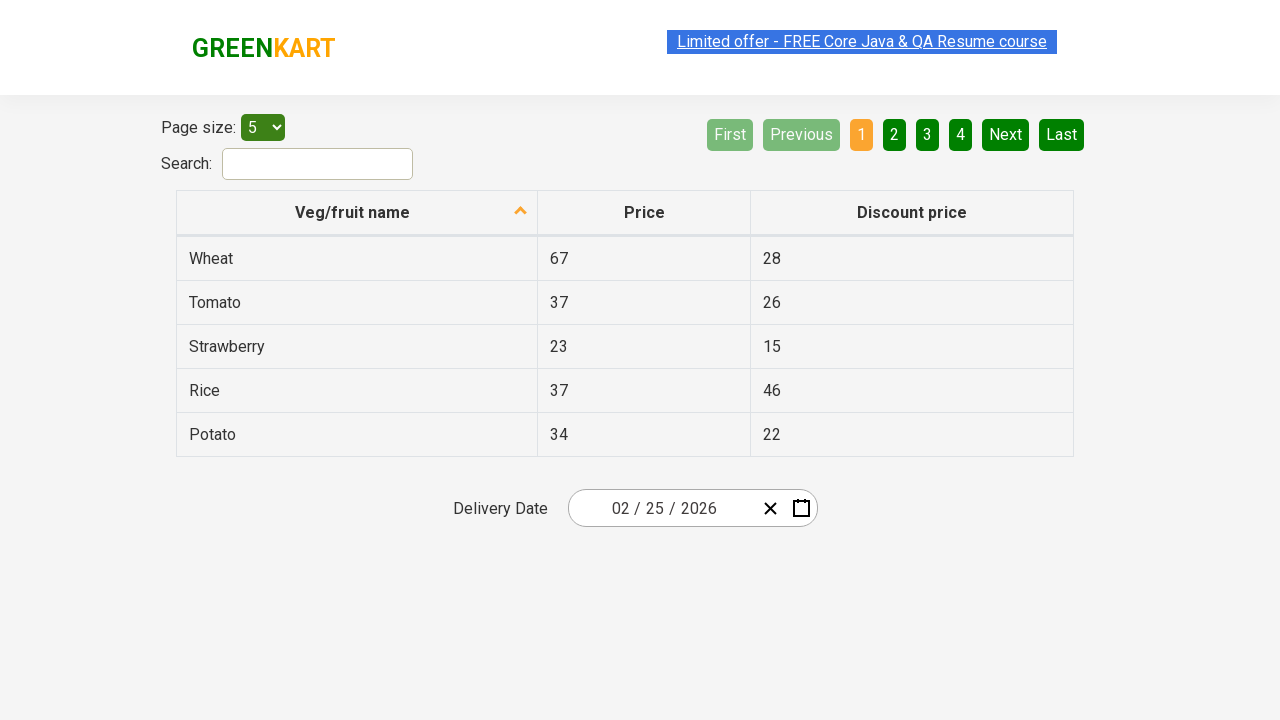

Navigated to Rahul Shetty Academy offers page
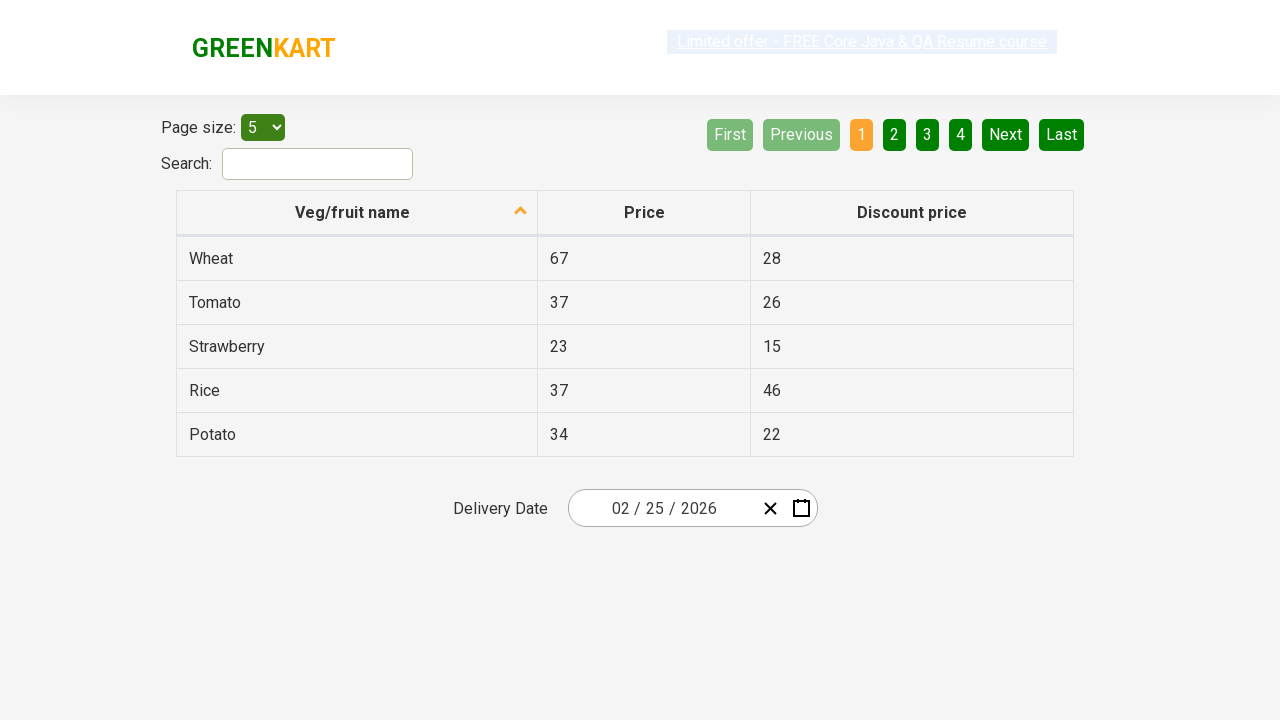

Clicked on first column header to sort table at (357, 213) on xpath=//thead/tr/th[1]
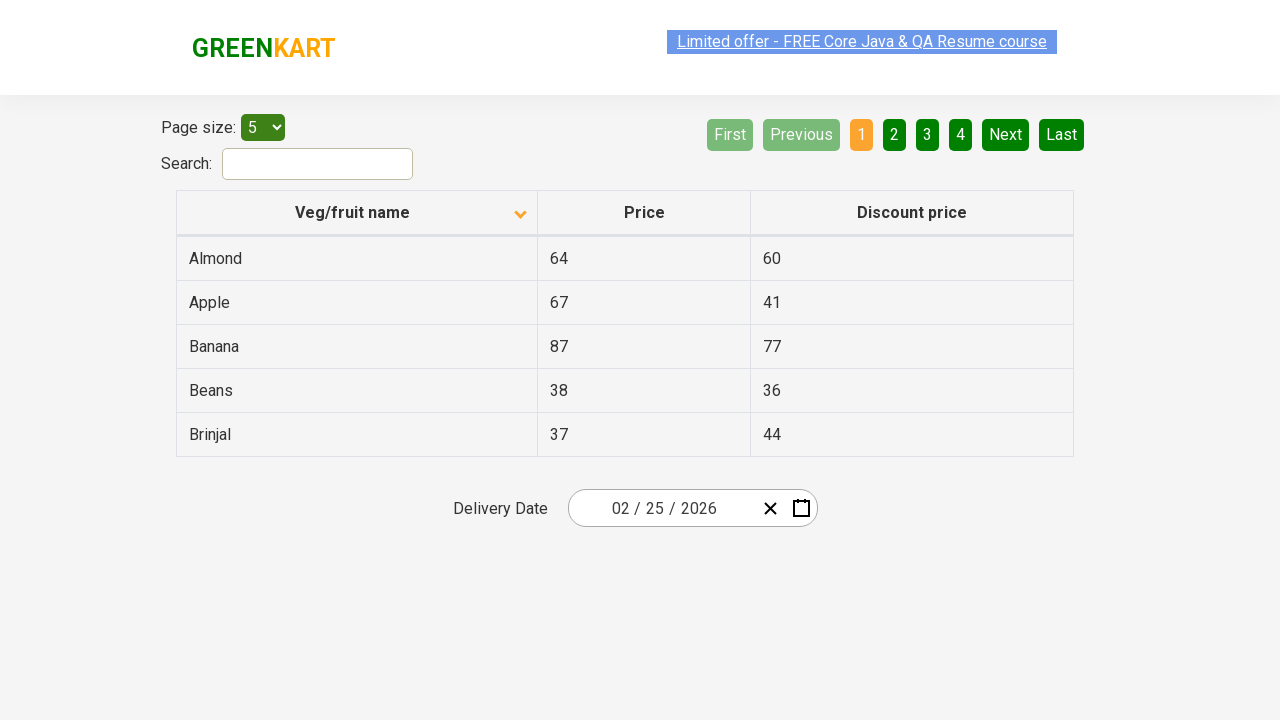

Table updated and first column data is visible
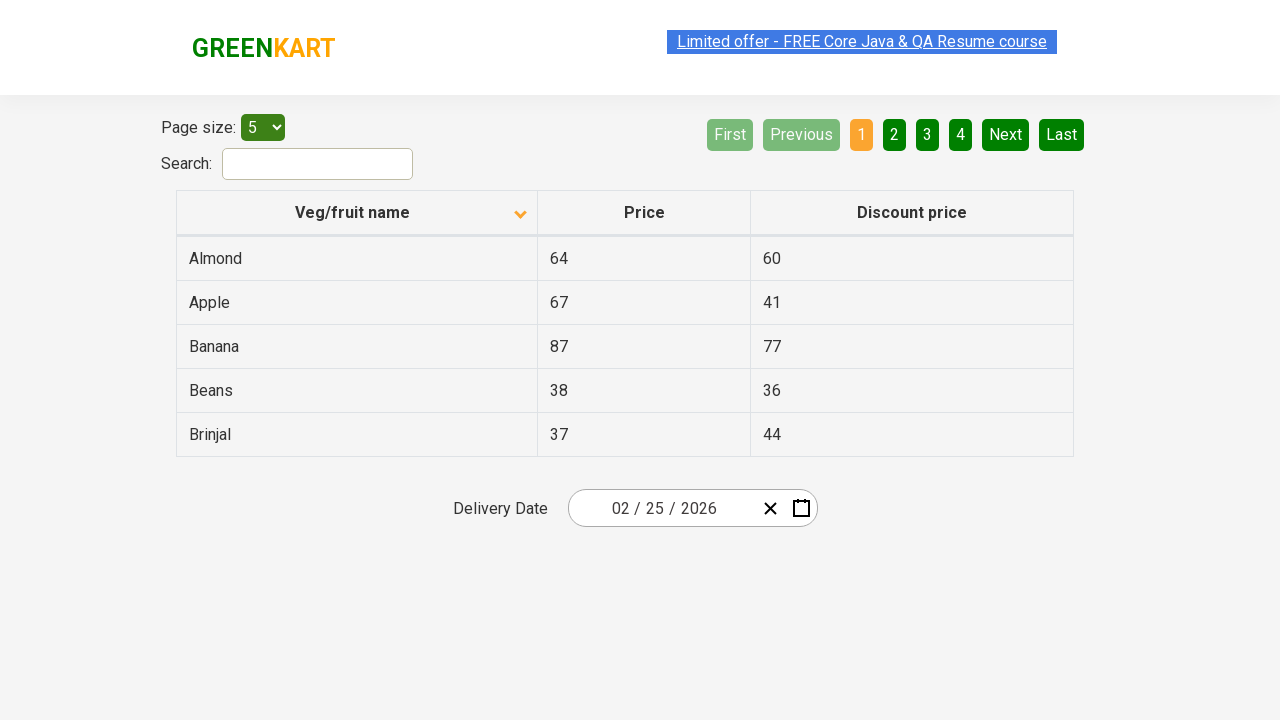

Retrieved all values from first column
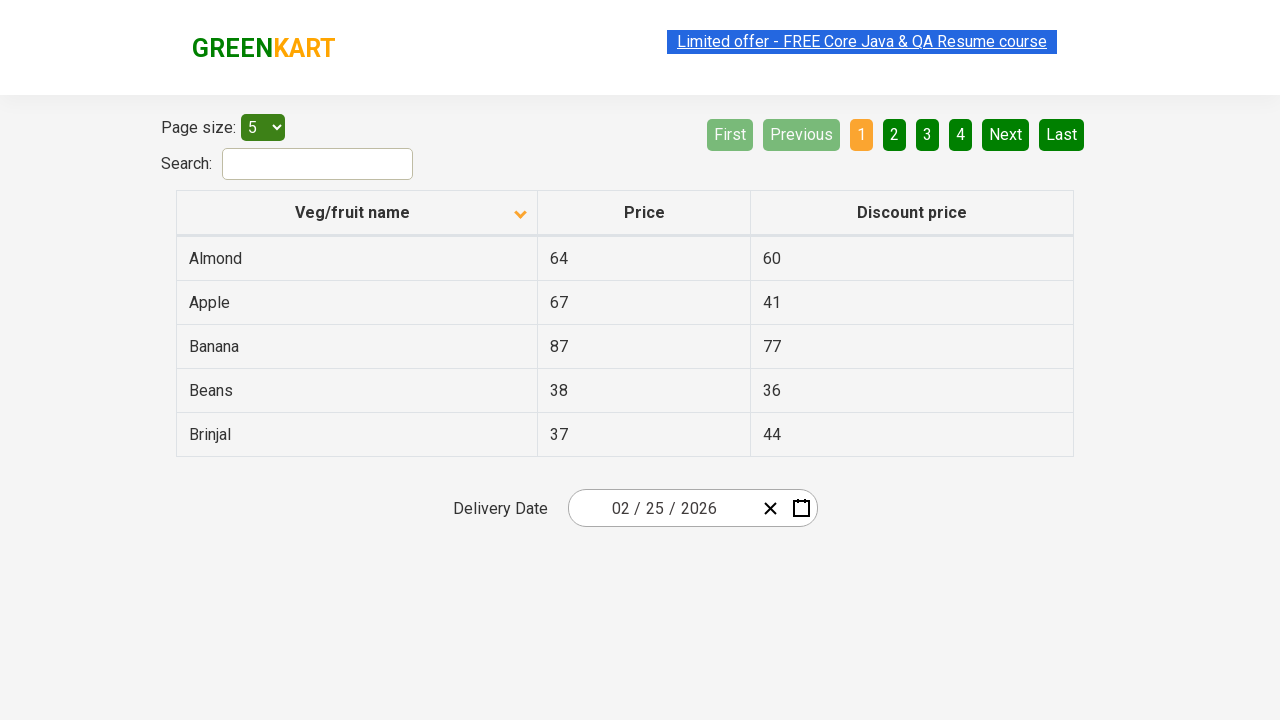

Extracted 5 values from first column
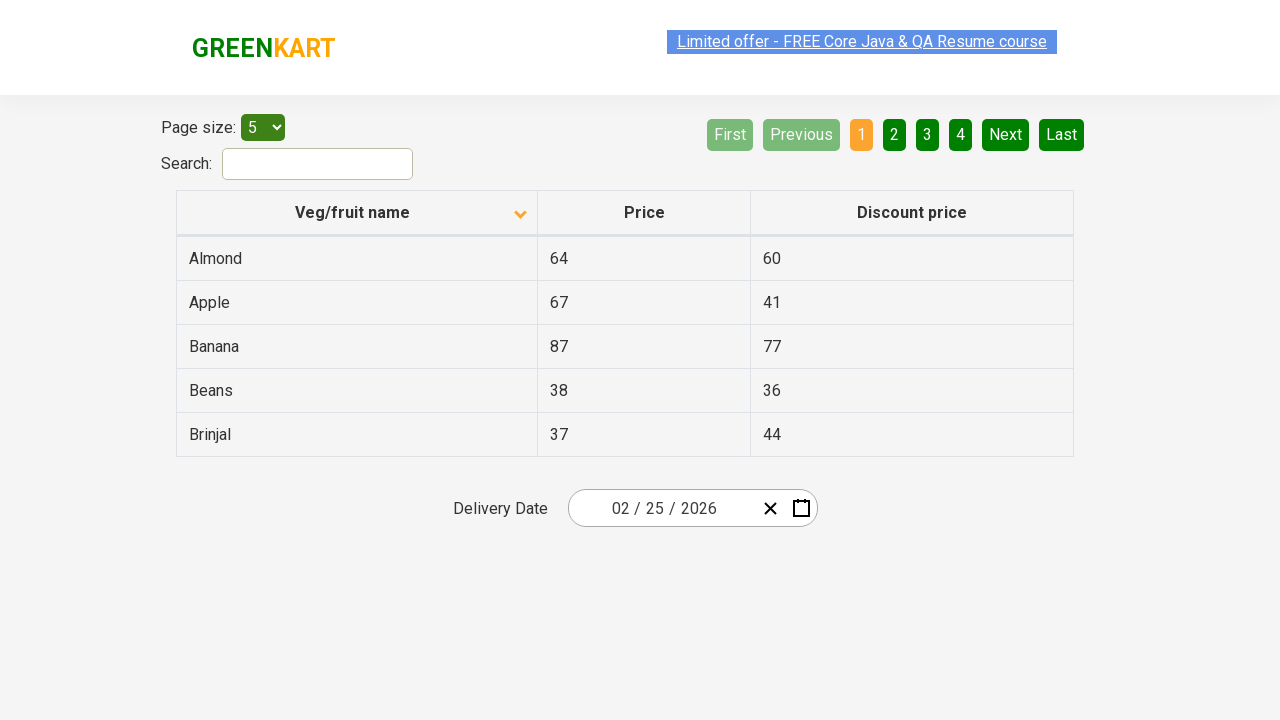

Verified that column contains sorted data
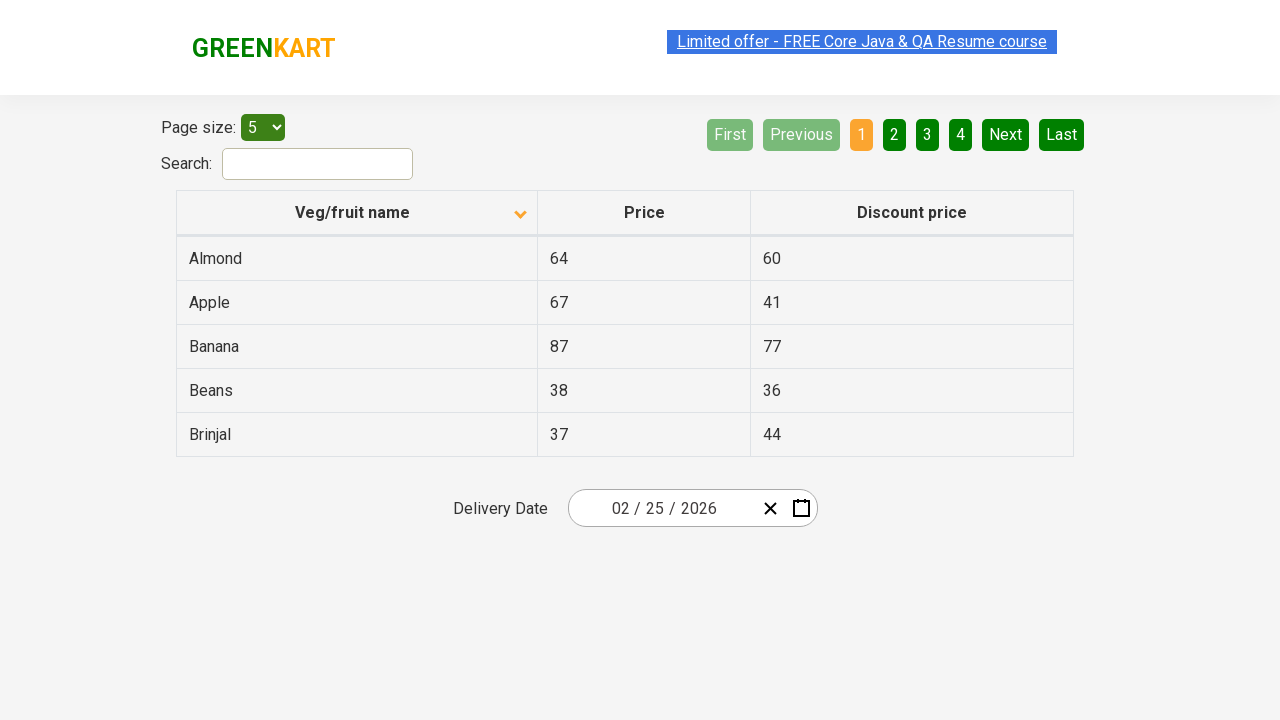

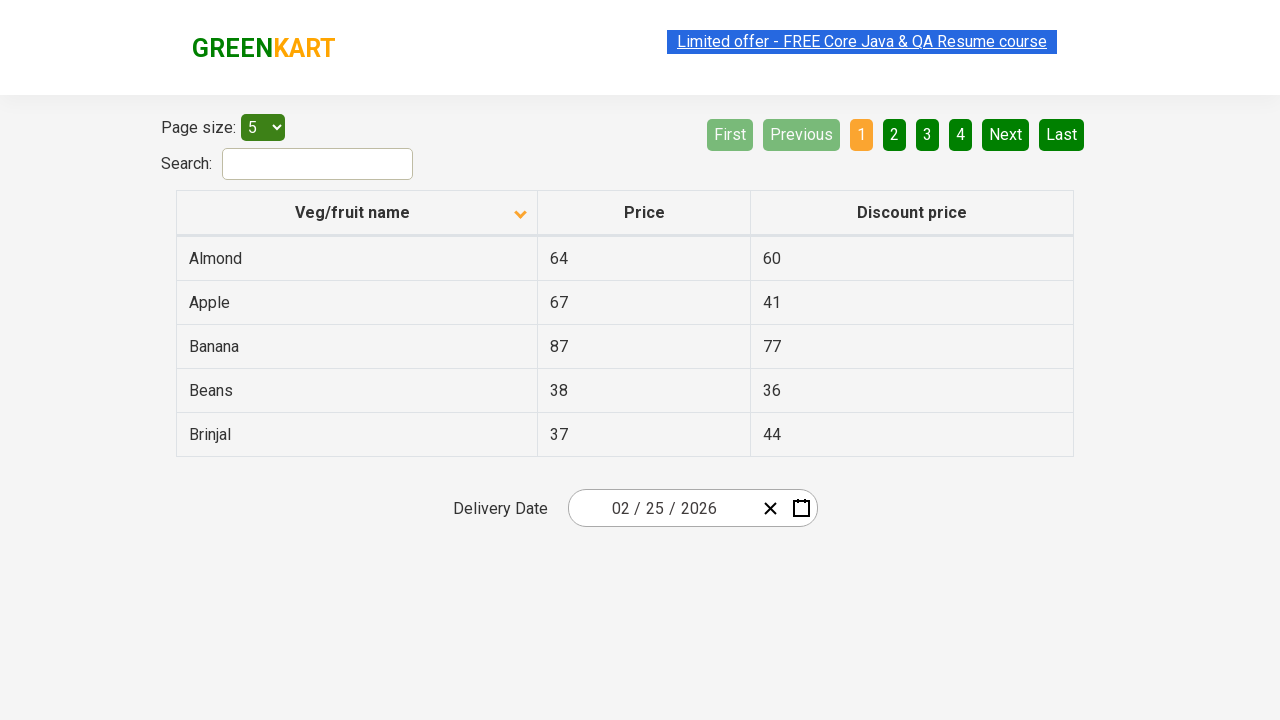